Tests multi-select dropdown functionality on a registration form by selecting language options

Starting URL: https://demo.automationtesting.in/Register.html

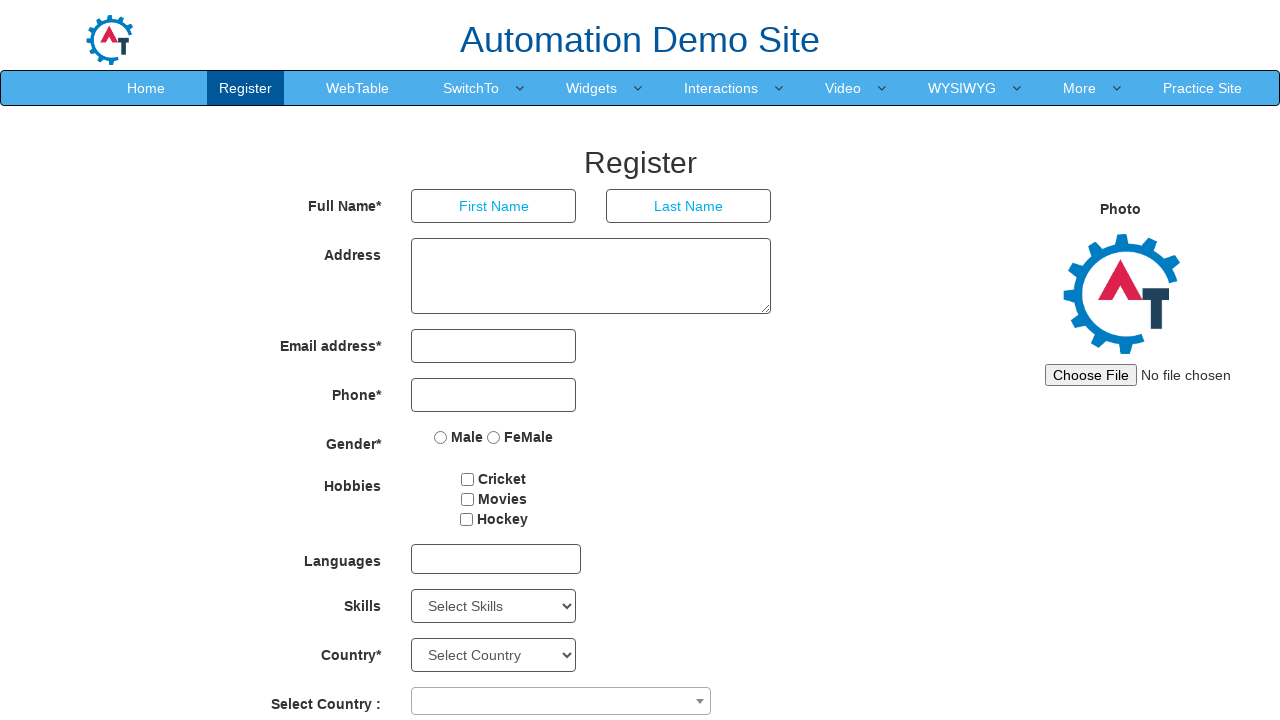

Clicked on multi-select dropdown to open language options at (496, 559) on #msdd
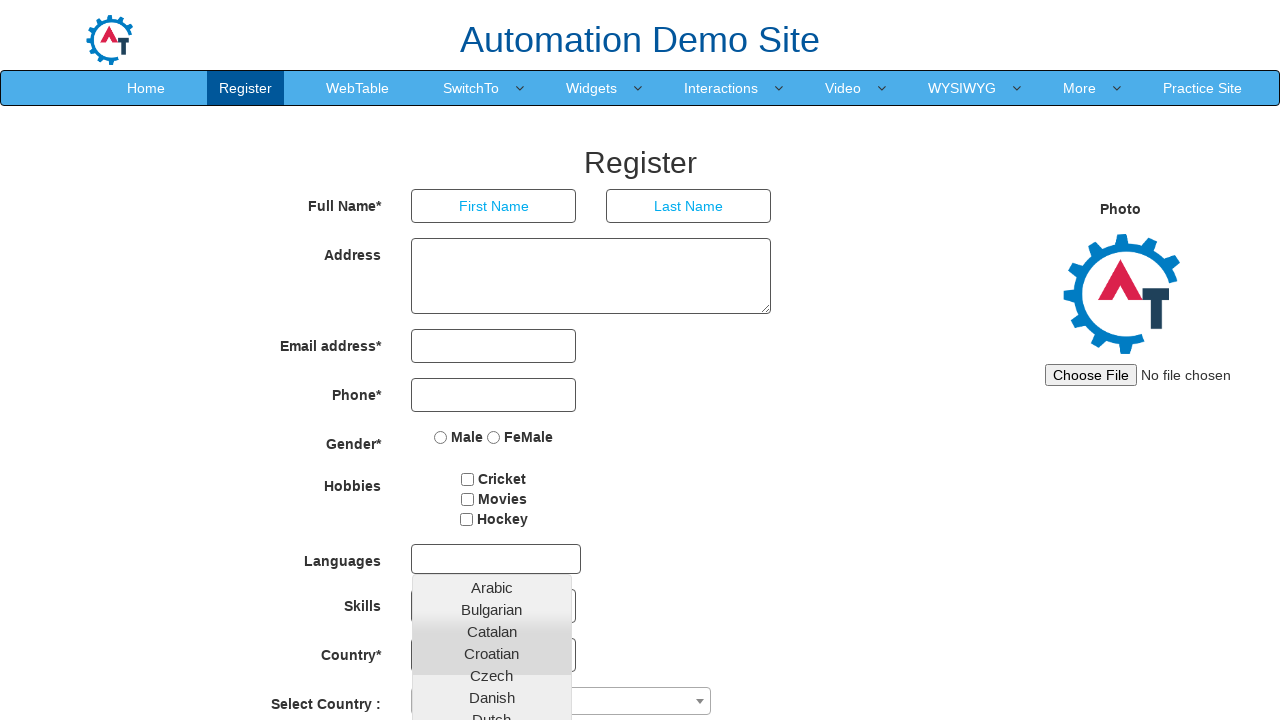

Dropdown options became visible
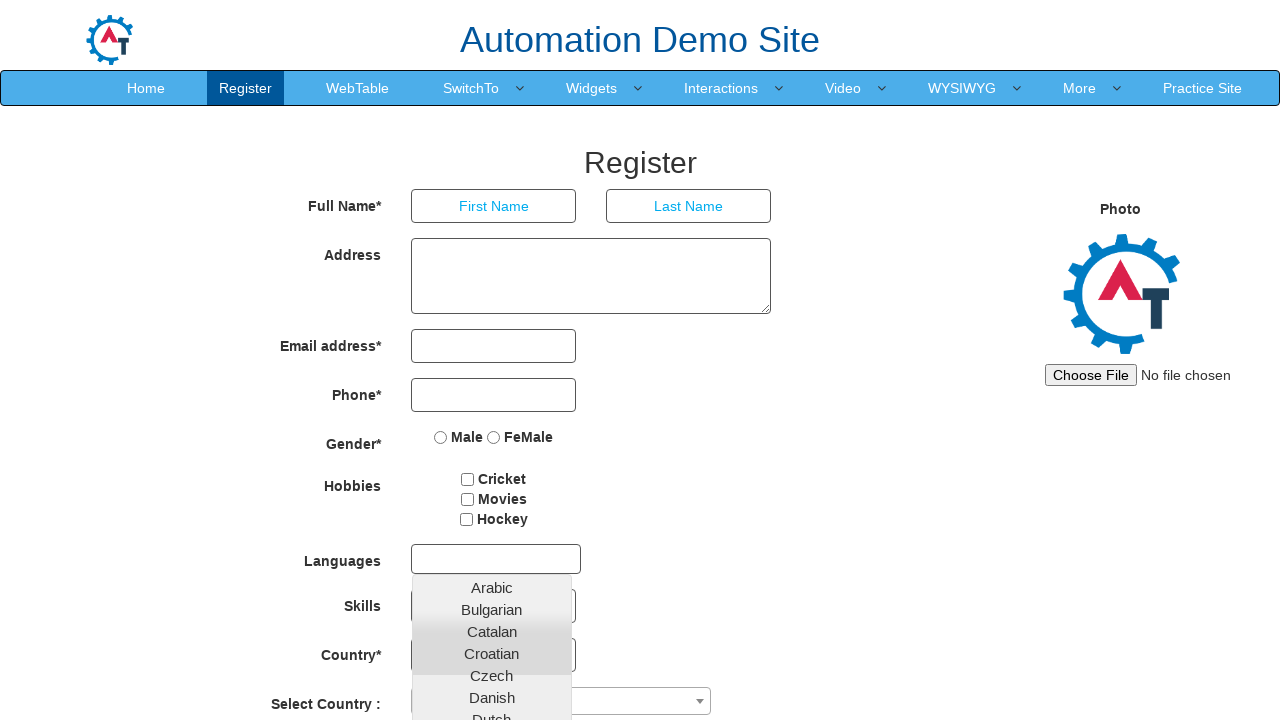

Retrieved all language option elements from dropdown
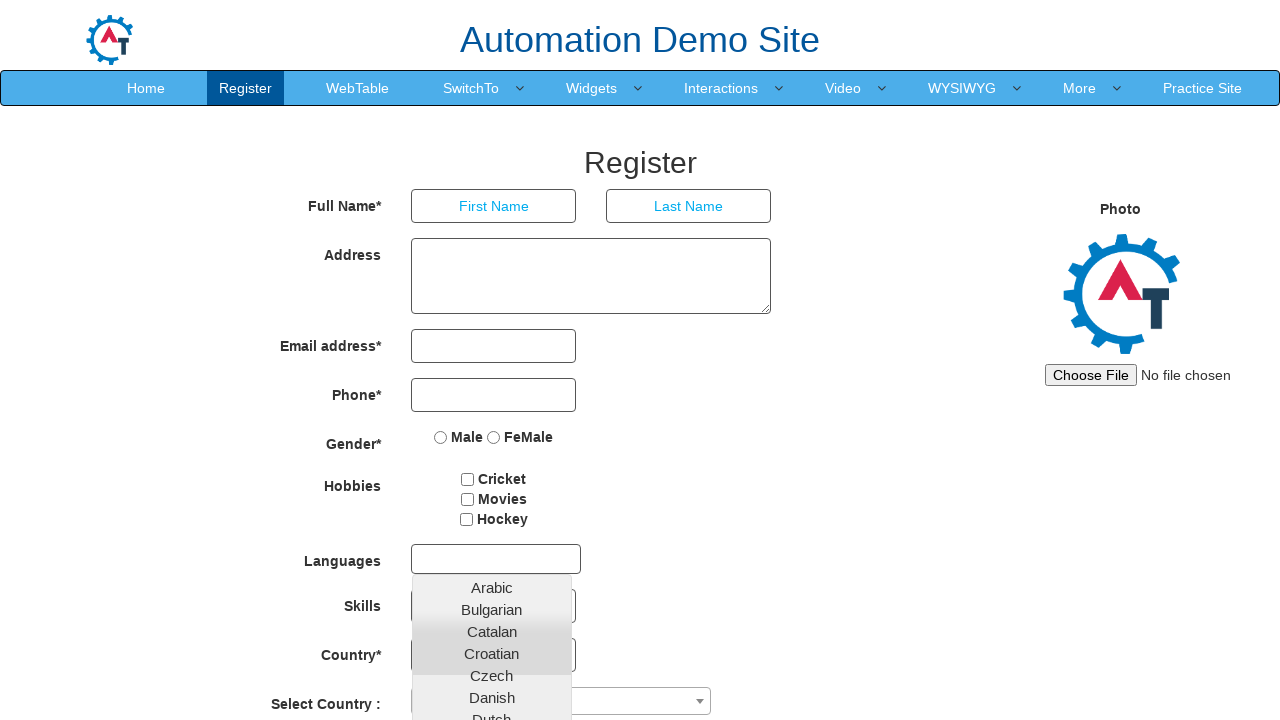

Selected 'English' from language options
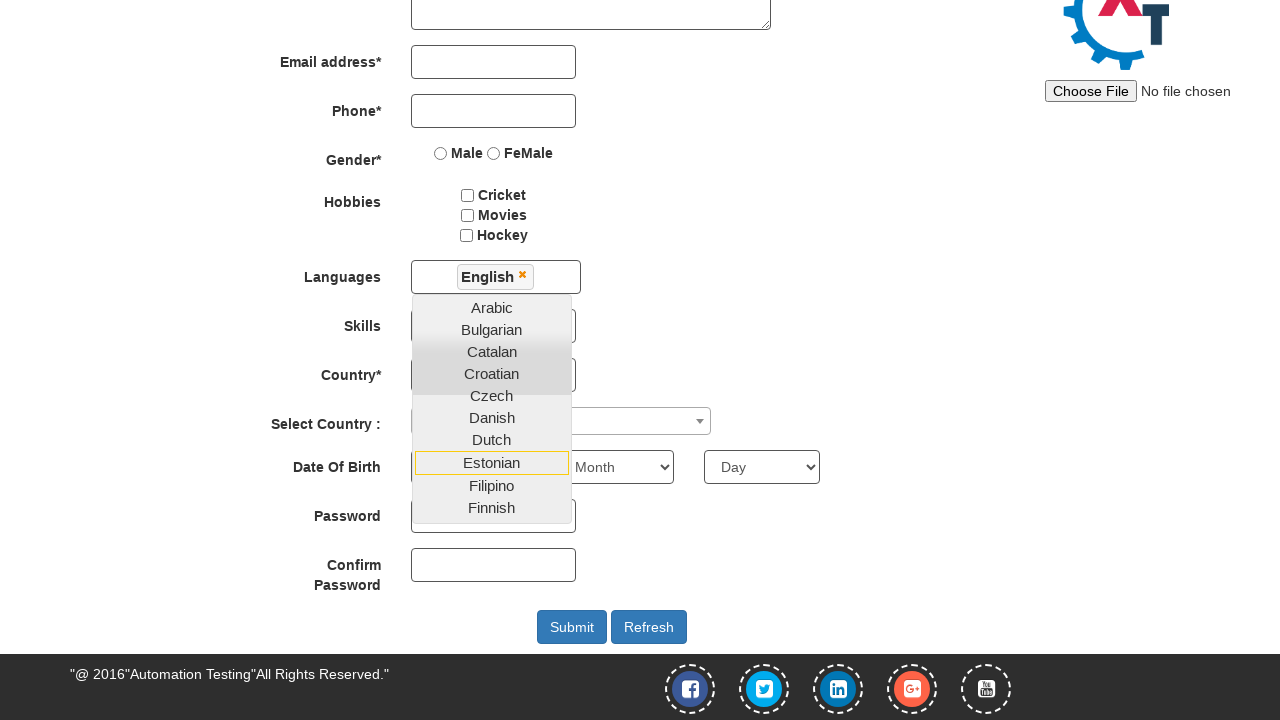

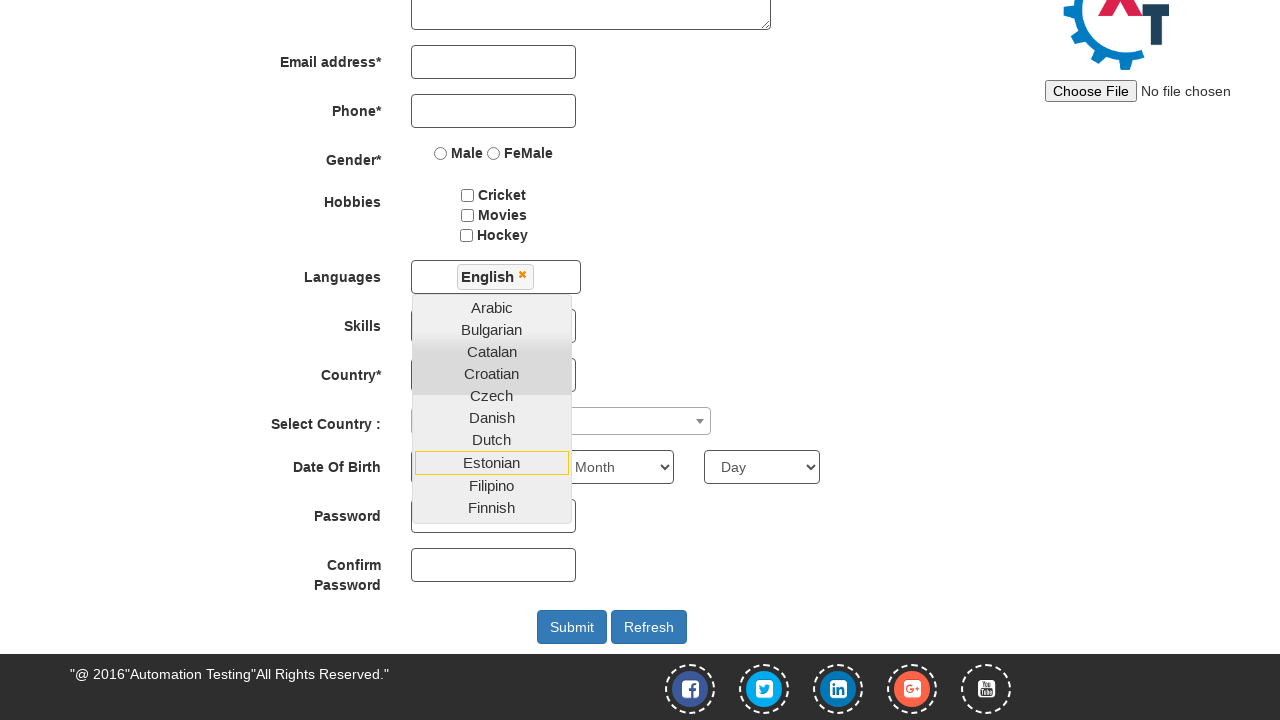